Tests email subscription form by entering an email address and clicking submit button

Starting URL: https://chadd.org/for-adults/overview/

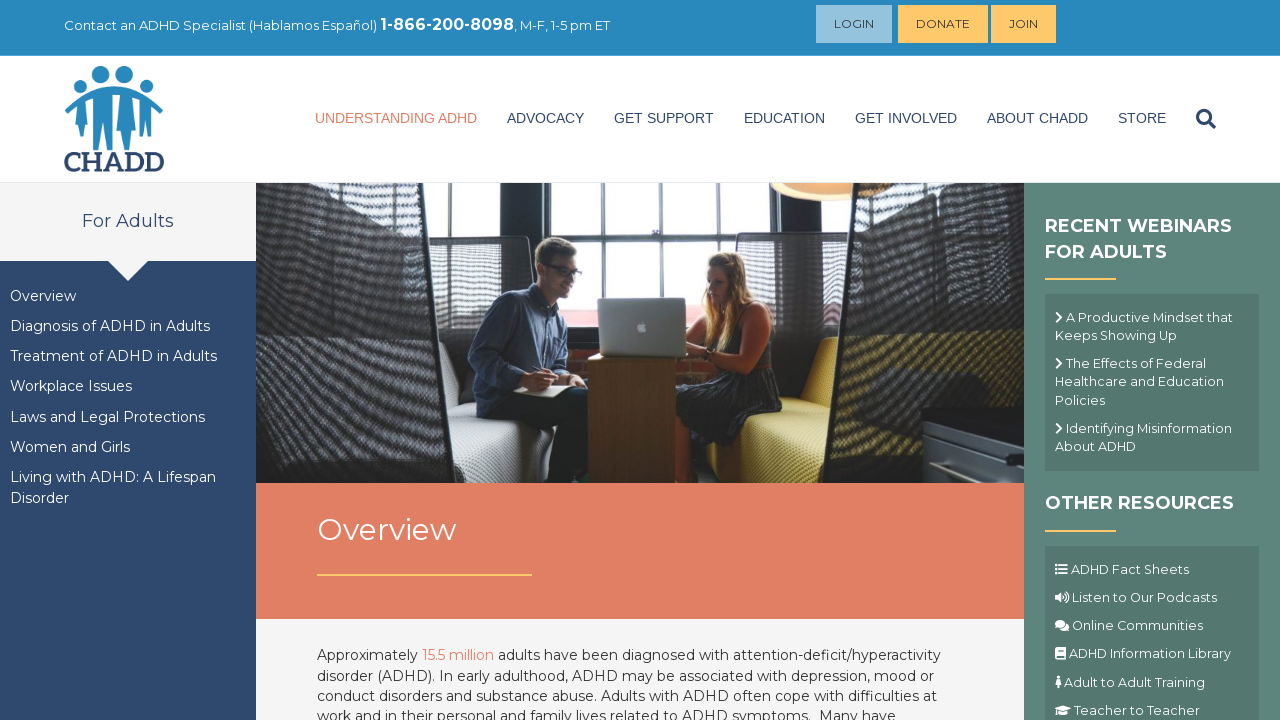

Filled email field with 'testsubmit847@example.com' on input[name='EMAIL']
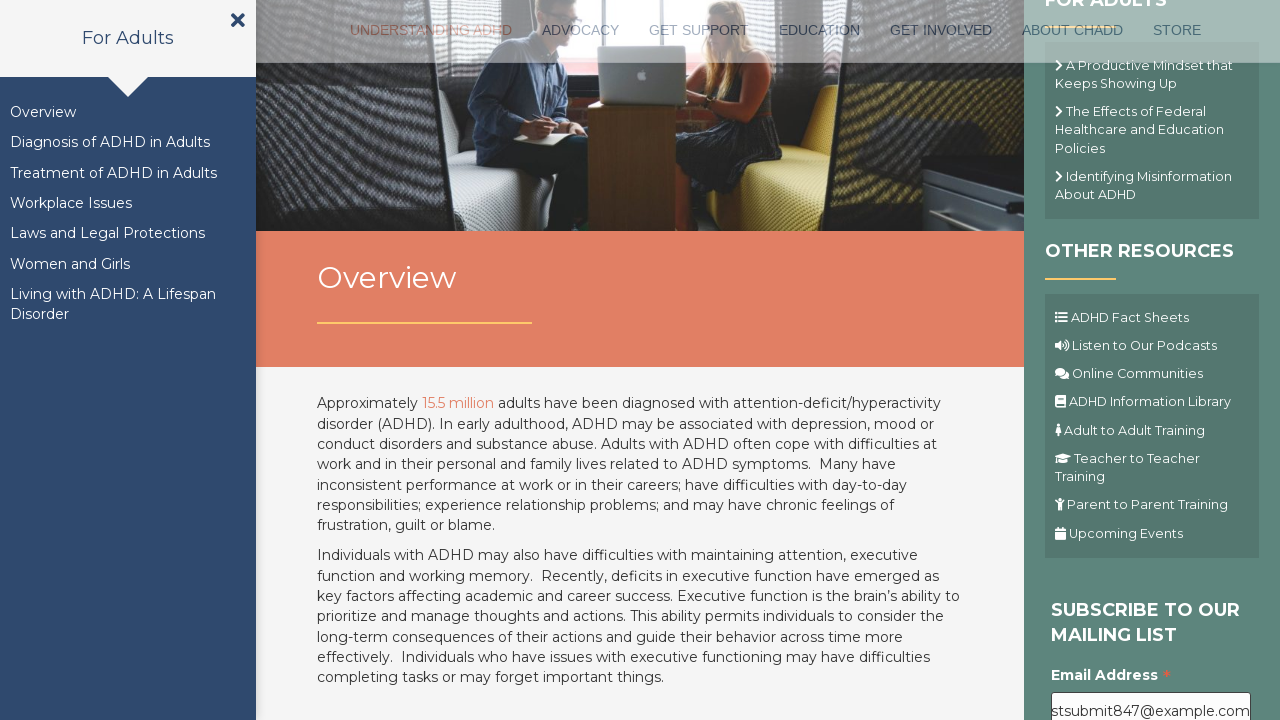

Clicked submit button to subscribe to email at (1111, 361) on .button
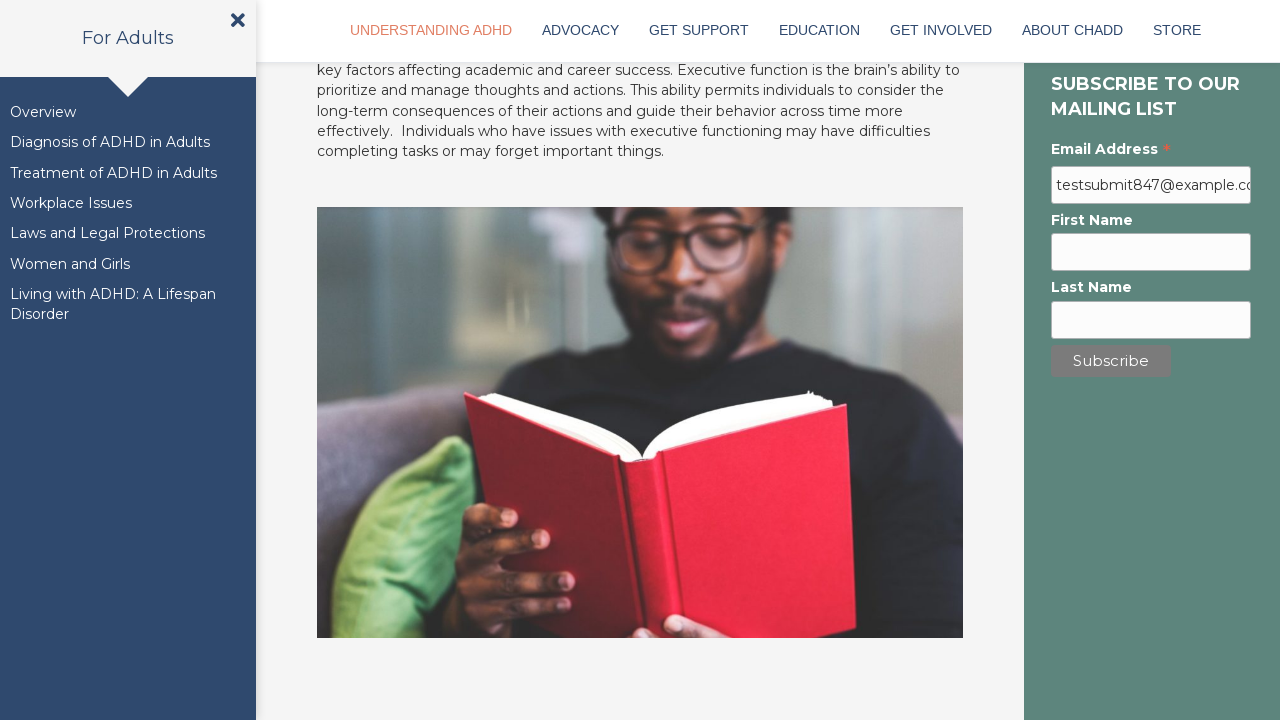

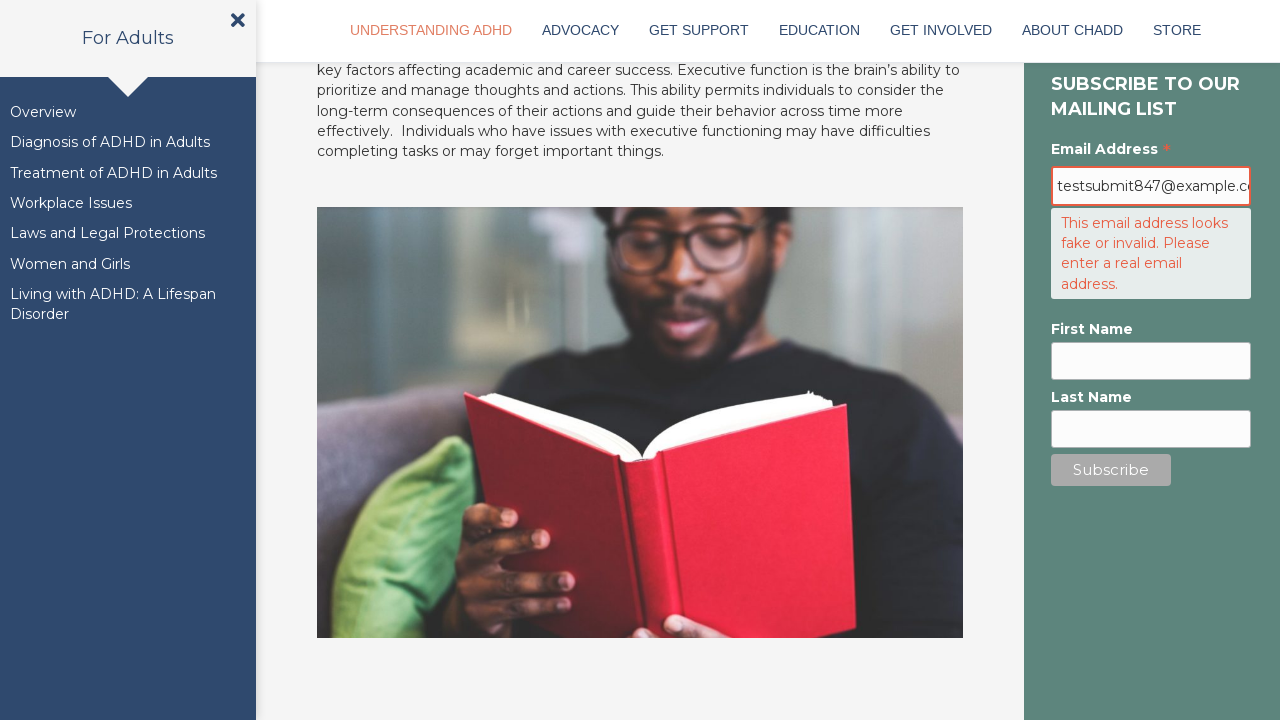